Navigates to a Bancor Network staking page for a specific token contract and waits for the page to load

Starting URL: https://app.bancor.network/eth/protection/stake/add/single/0xCDfF066eDf8a770E9b6A7aE12F7CFD3DbA0011B5

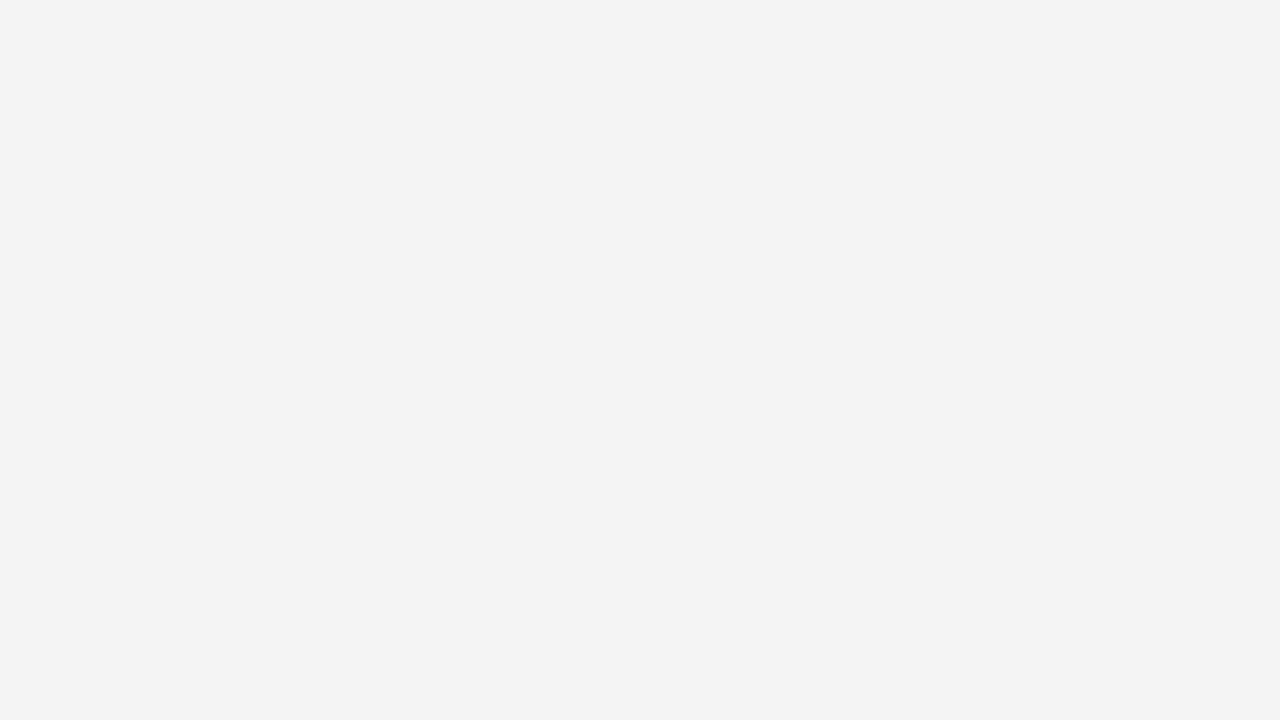

Navigated to Bancor Network staking page and waited for network idle state
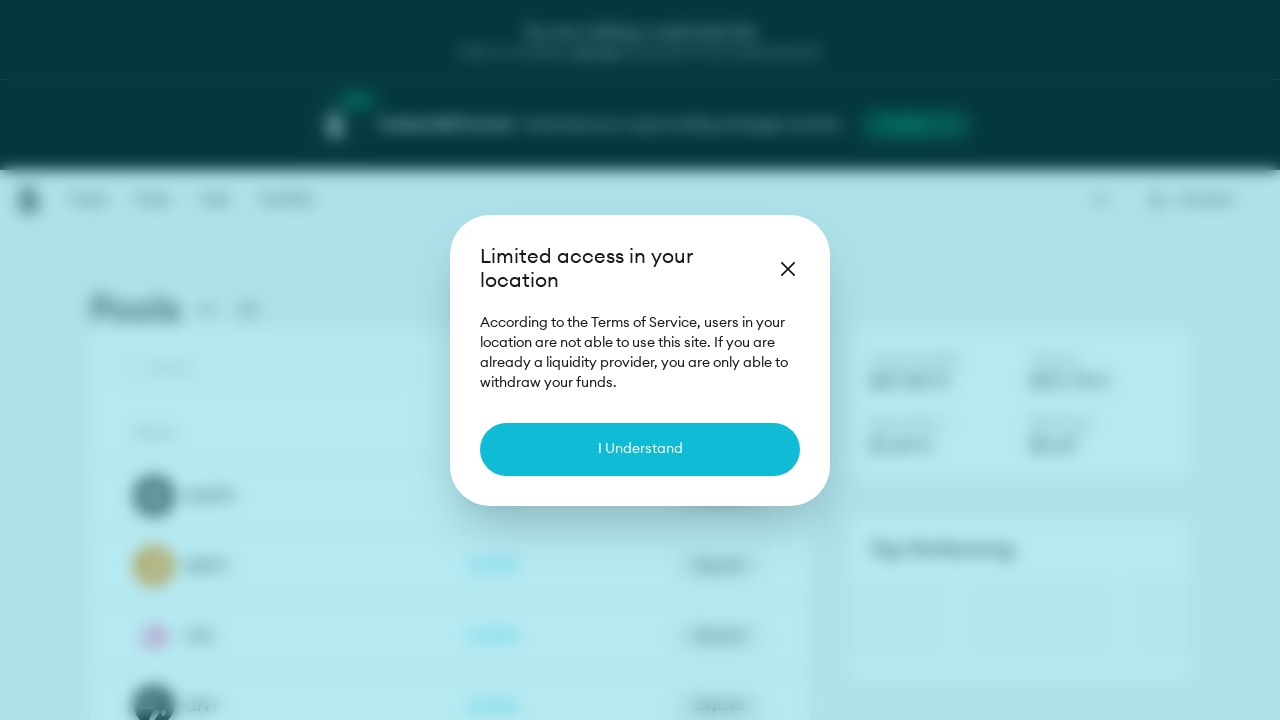

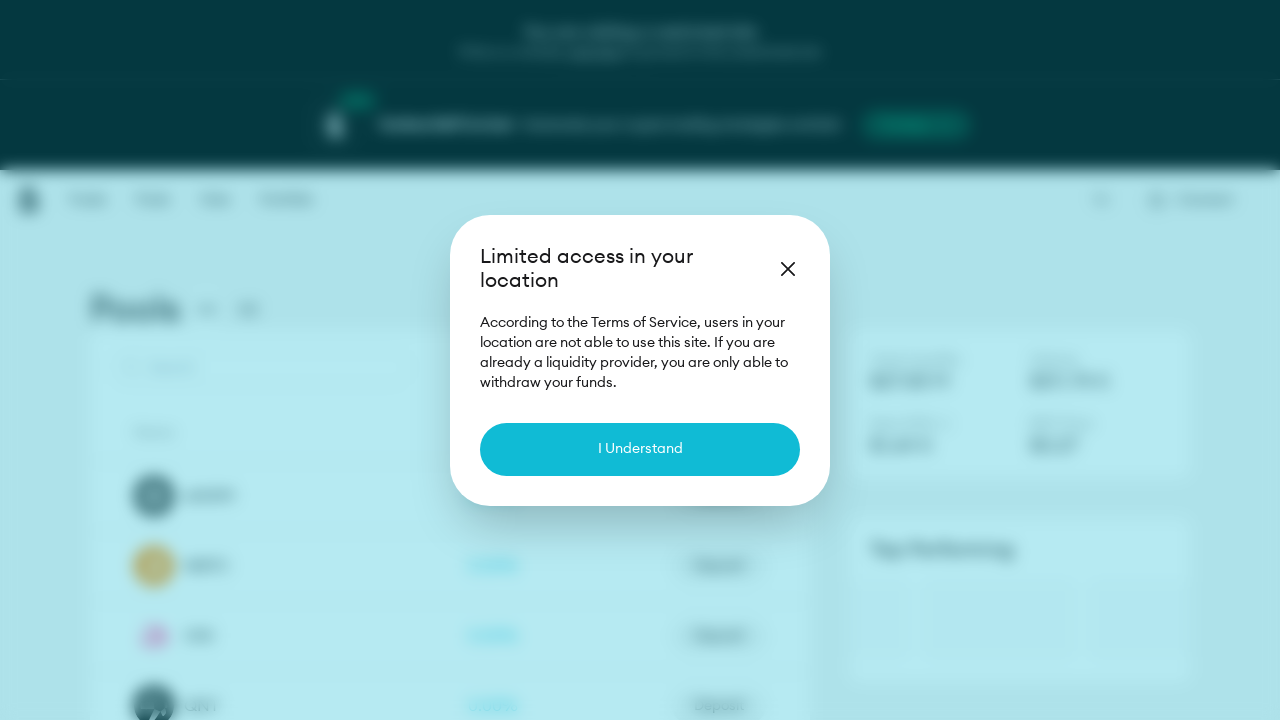